Tests JavaScript confirmation alert handling by clicking a button to trigger a confirmation dialog, accepting it, and verifying the result text on the page.

Starting URL: http://the-internet.herokuapp.com/javascript_alerts

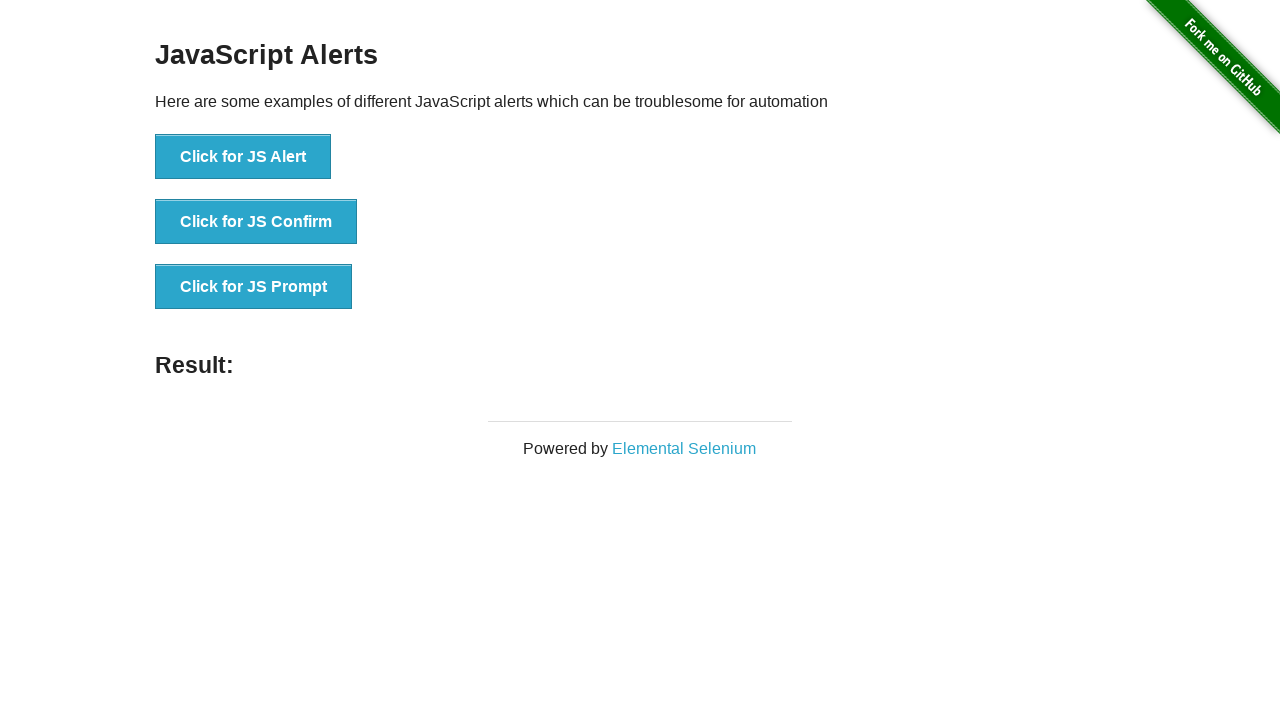

Clicked the second button to trigger JavaScript confirmation alert at (256, 222) on ul > li:nth-child(2) > button
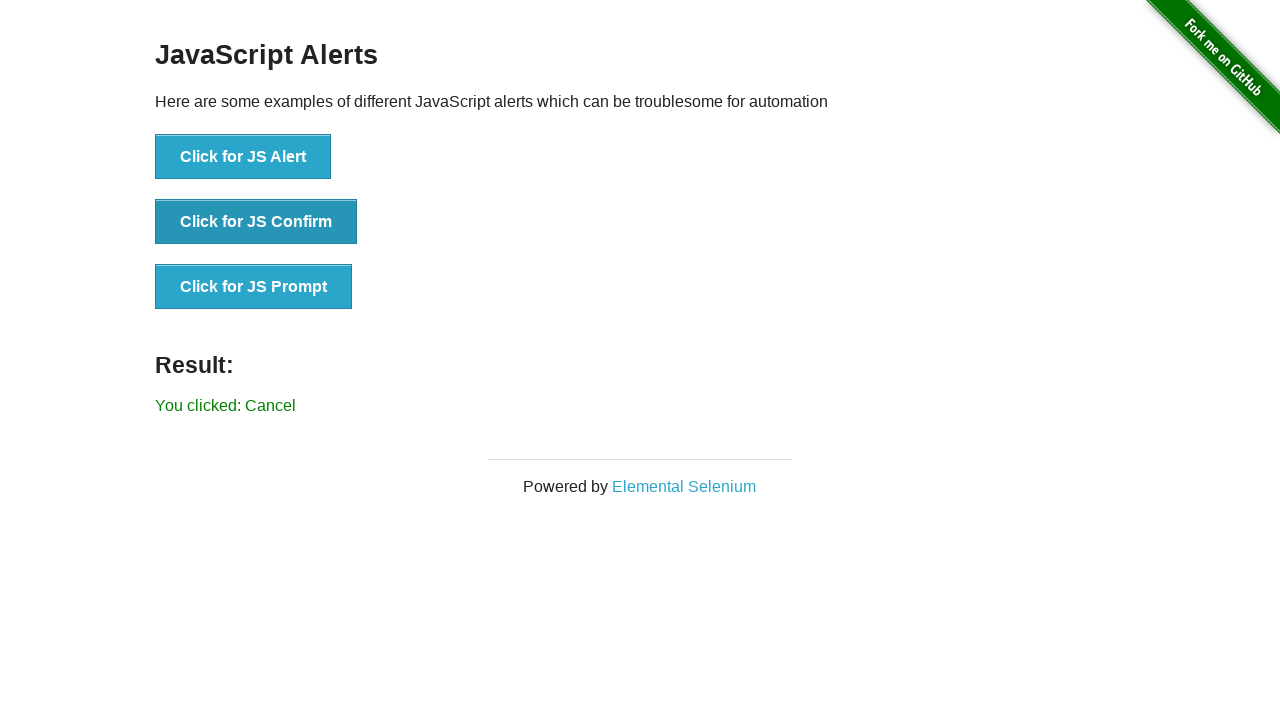

Set up dialog handler to accept confirmation alerts
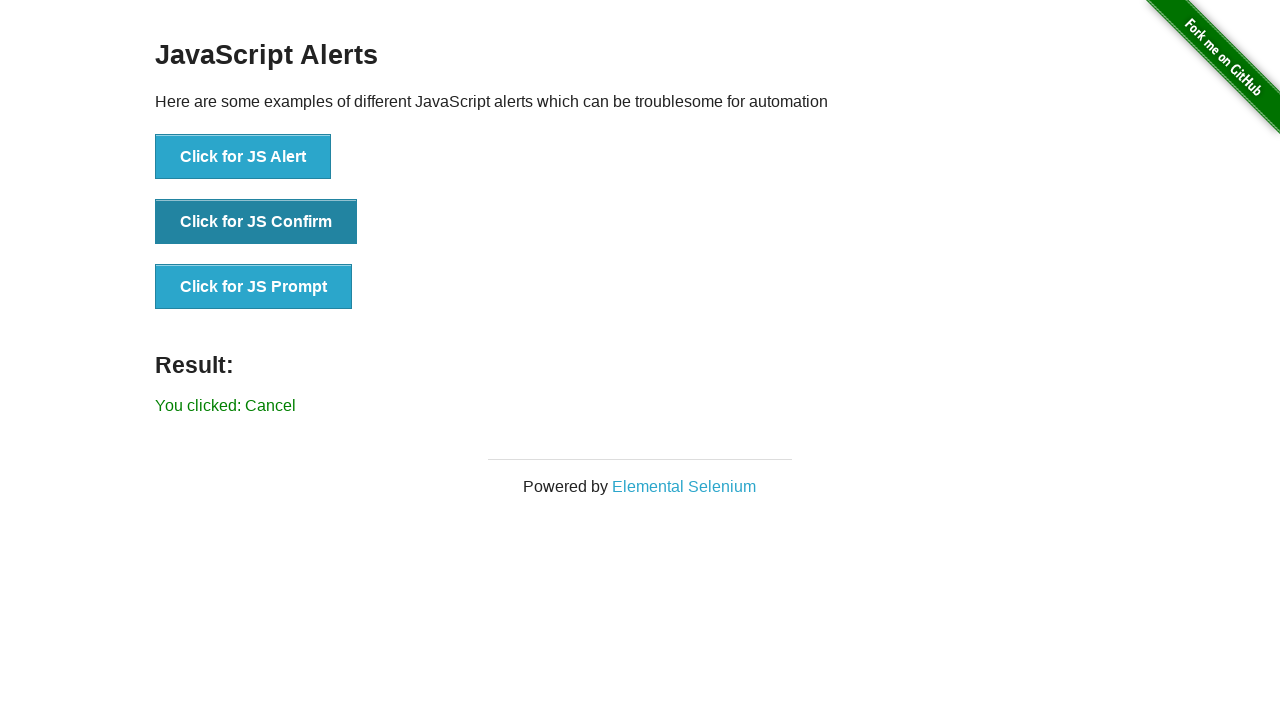

Clicked the second button again to trigger confirmation dialog with handler ready at (256, 222) on ul > li:nth-child(2) > button
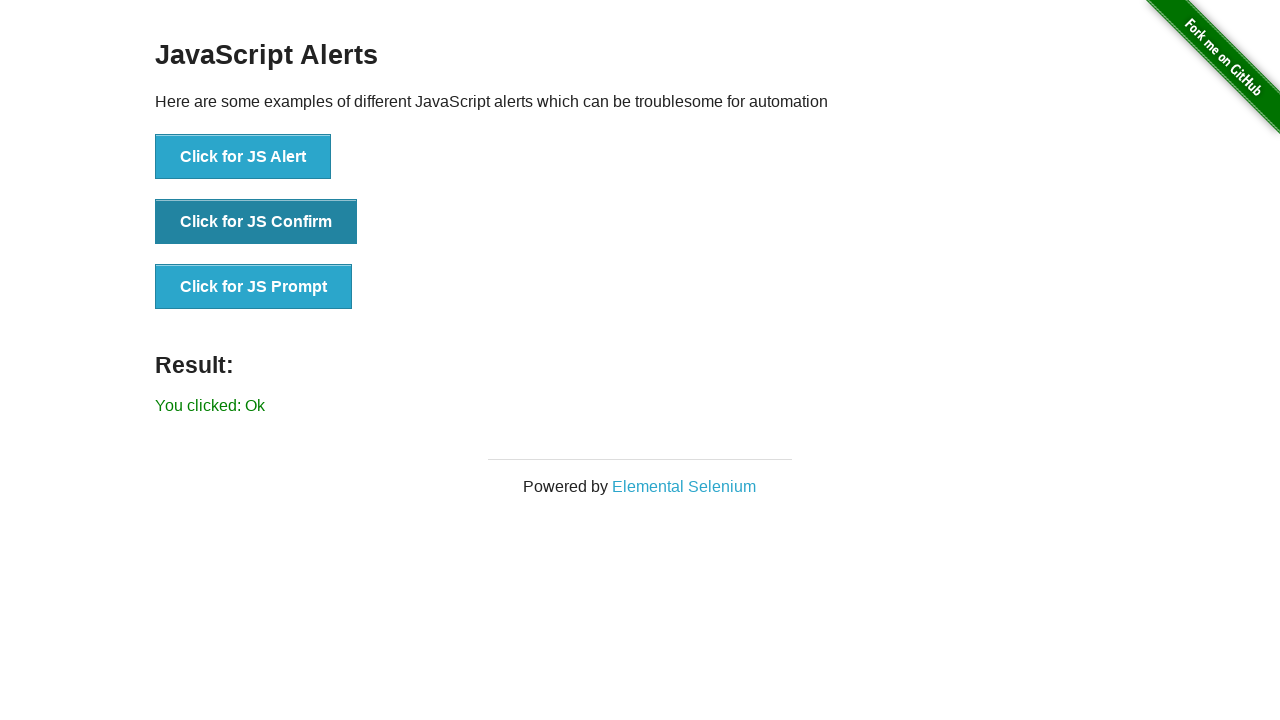

Result element appeared after accepting confirmation dialog
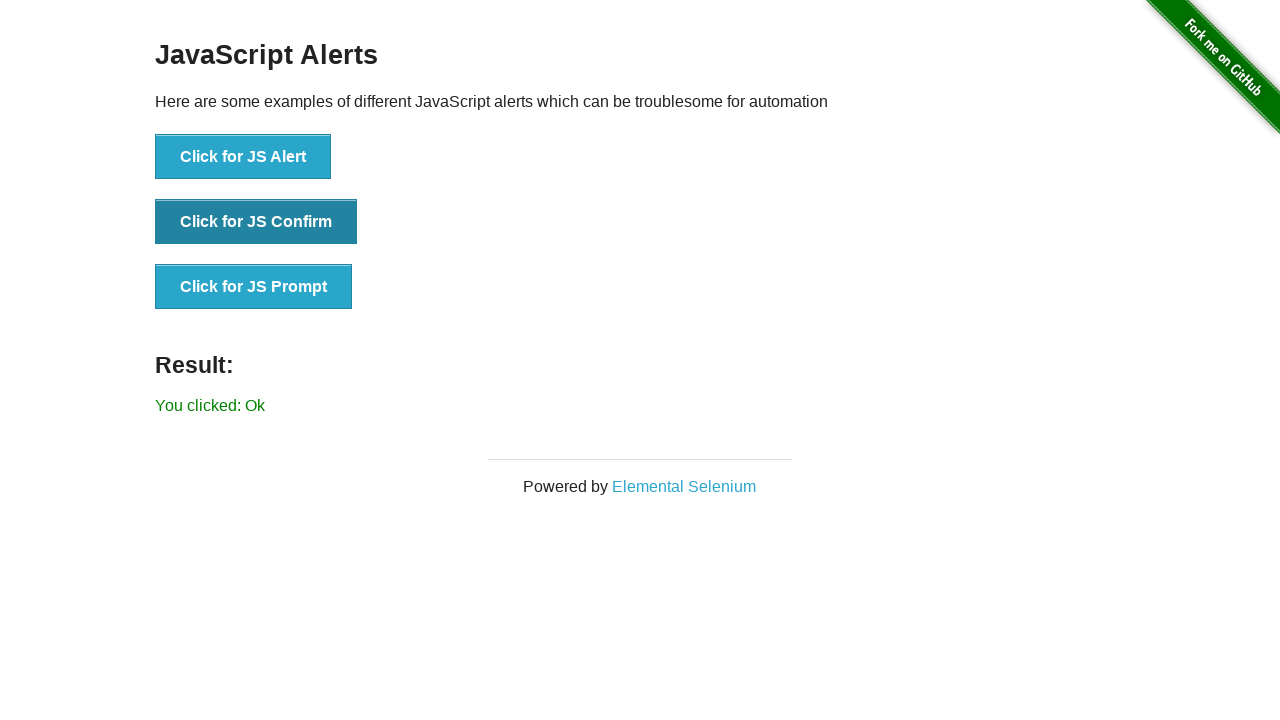

Retrieved result text from page
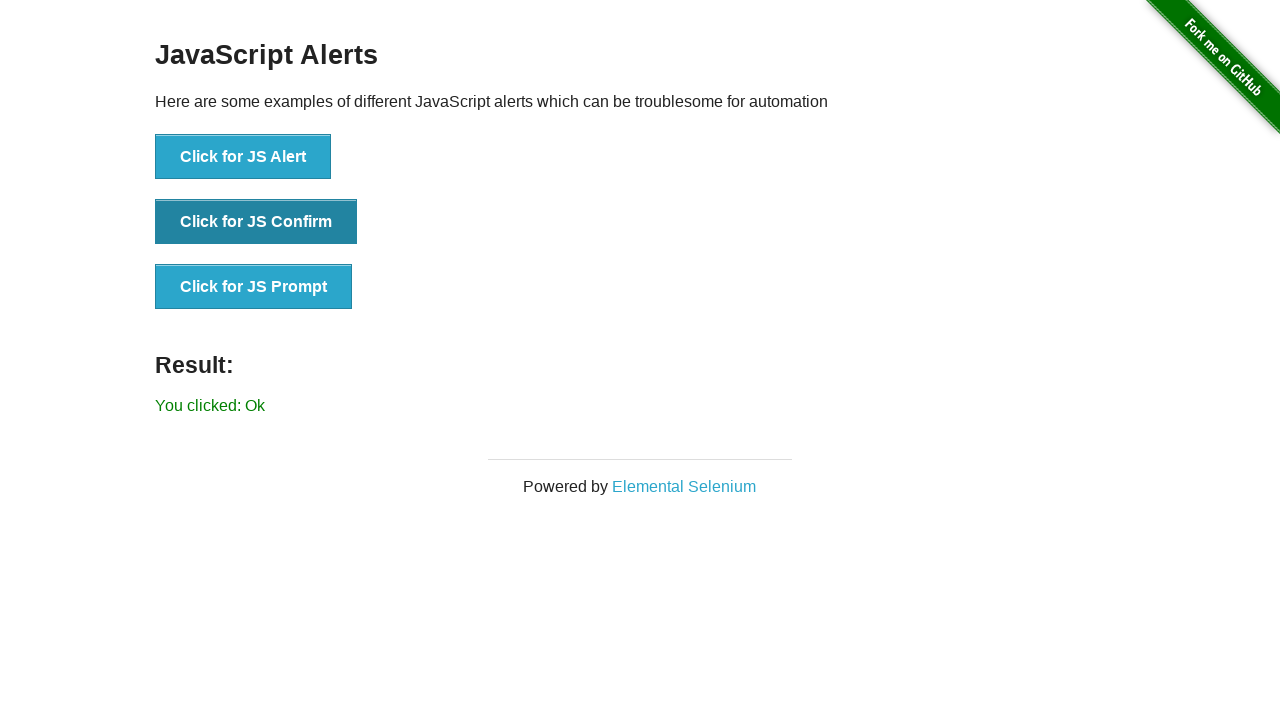

Verified result text equals 'You clicked: Ok'
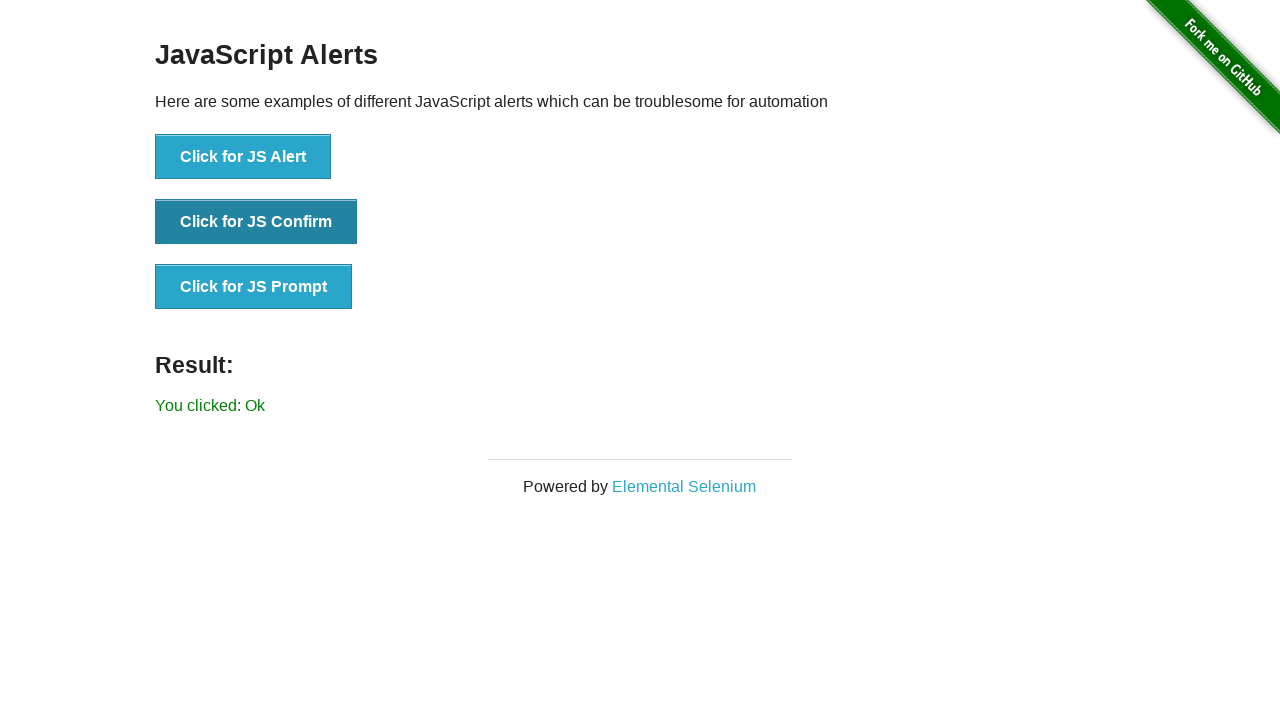

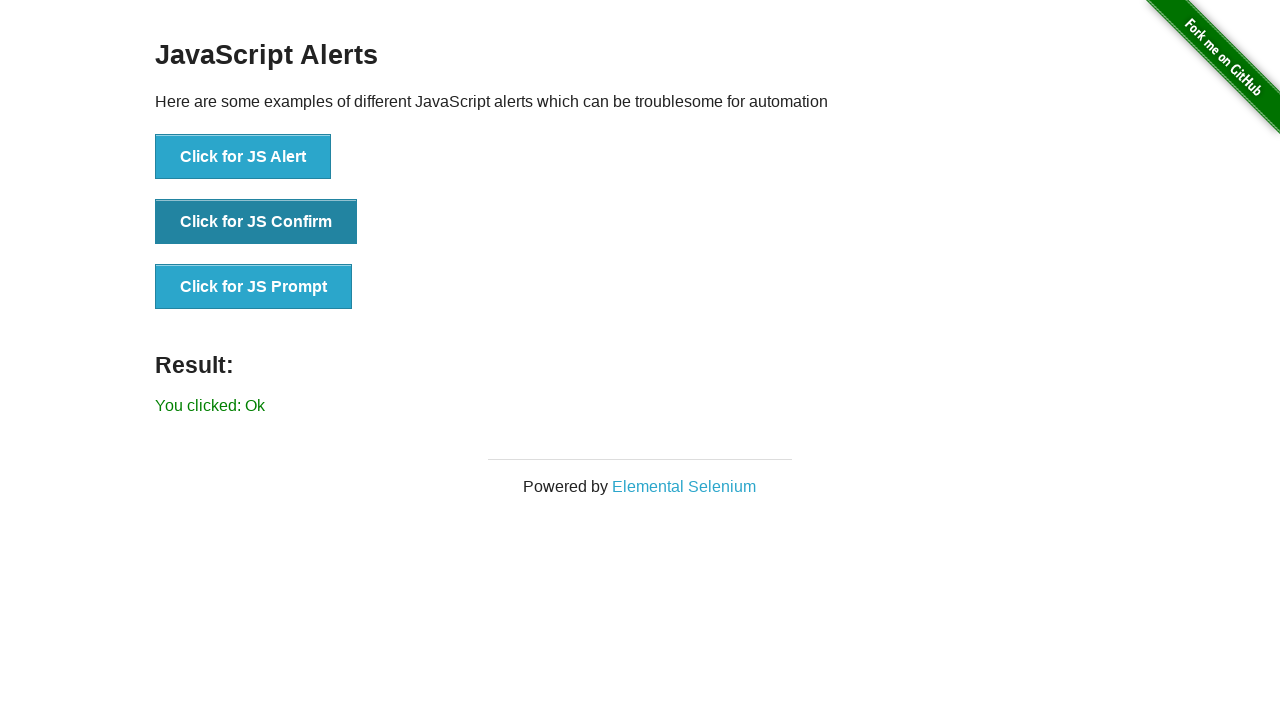